Tests pagination functionality on demoblaze e-commerce site by loading the product catalog and navigating through multiple pages using the Next button

Starting URL: https://www.demoblaze.com/index.html

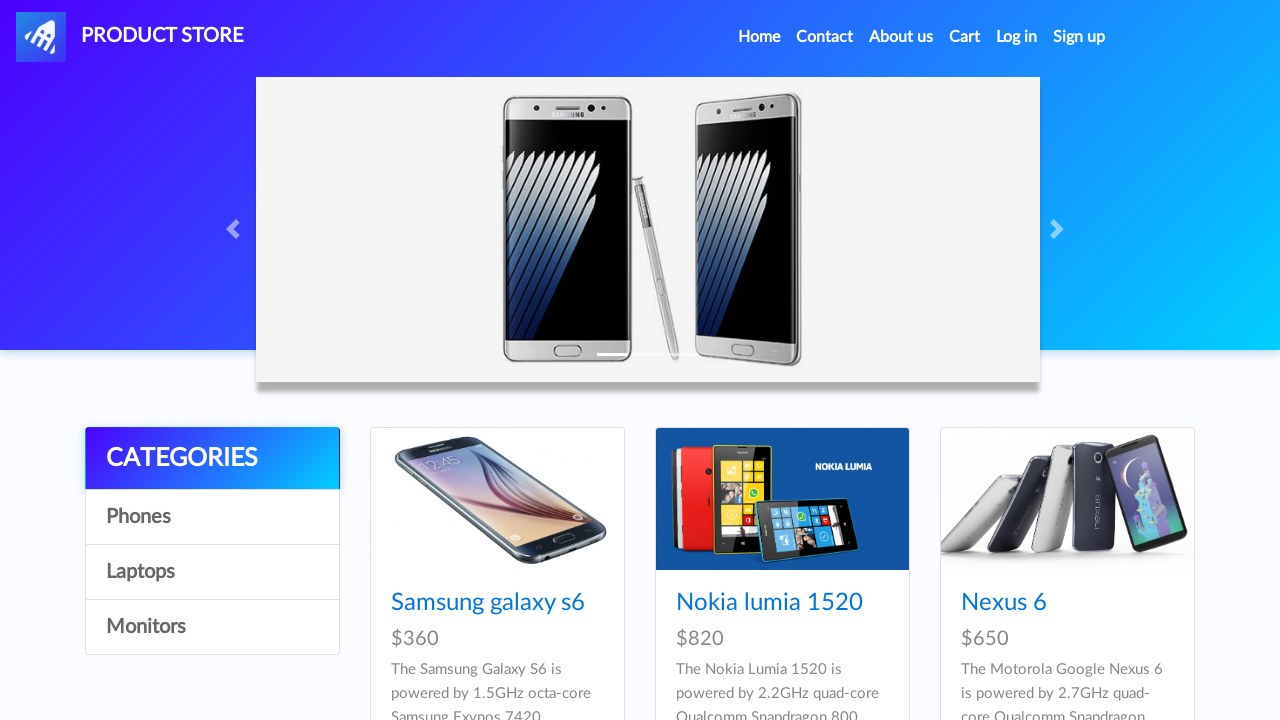

Waited for product cards to load on initial page
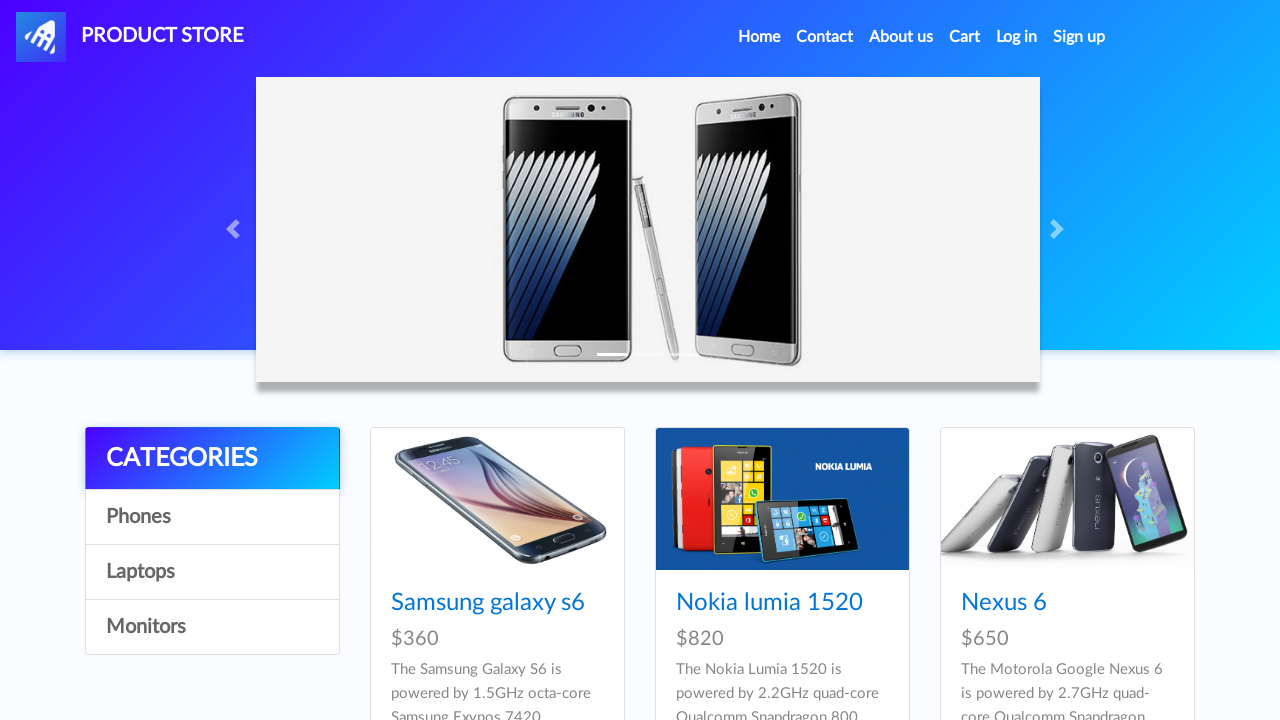

Verified product cards are visible on current page
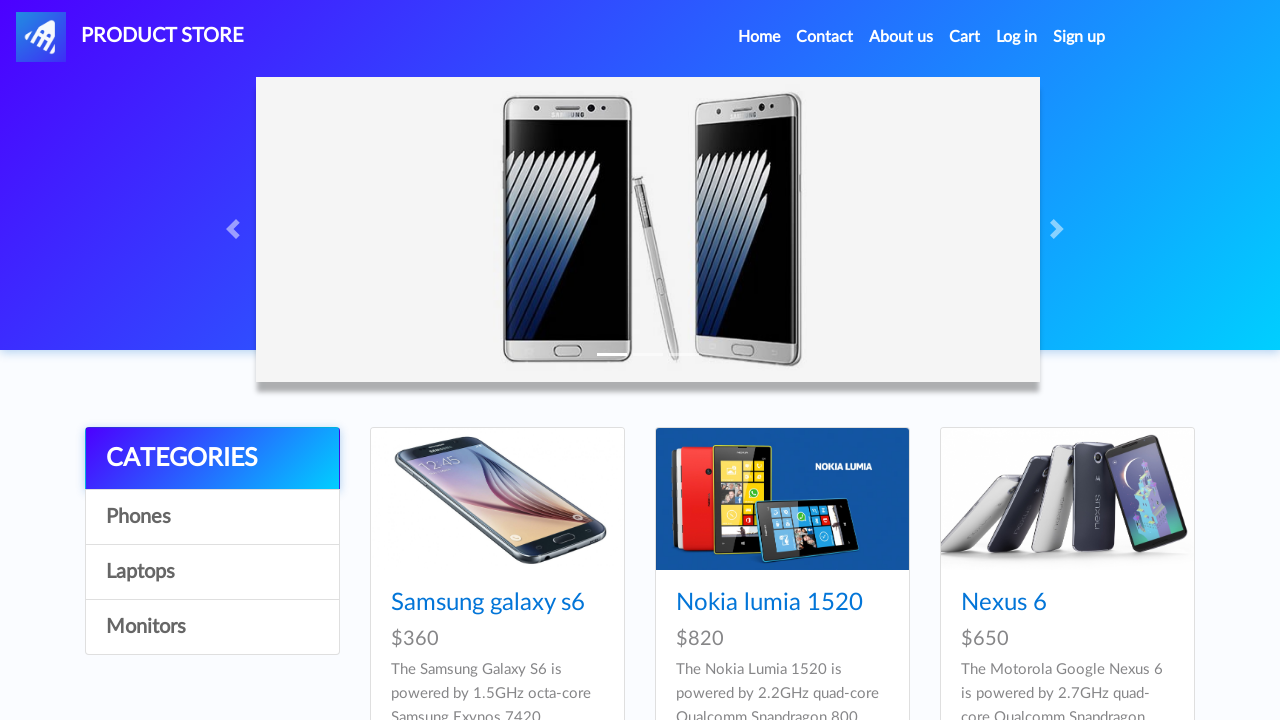

Clicked Next button to navigate to next page at (1166, 385) on #next2
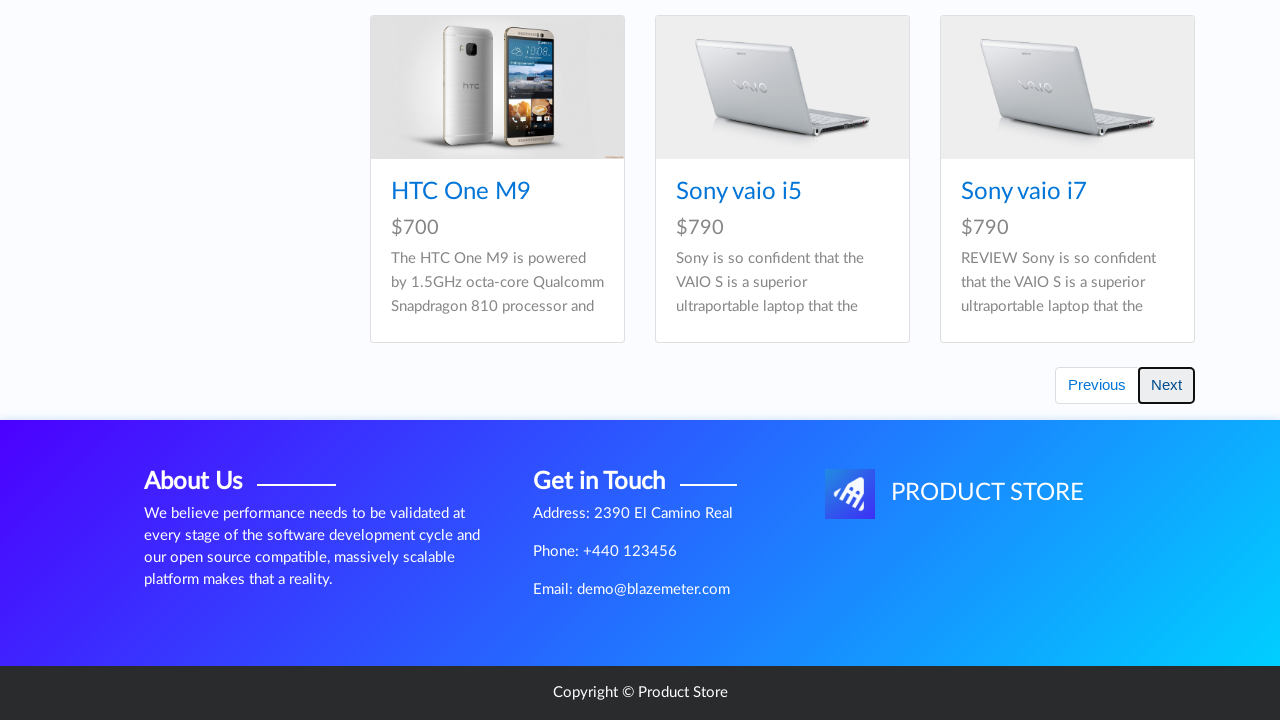

Waited 1 second for page transition to complete
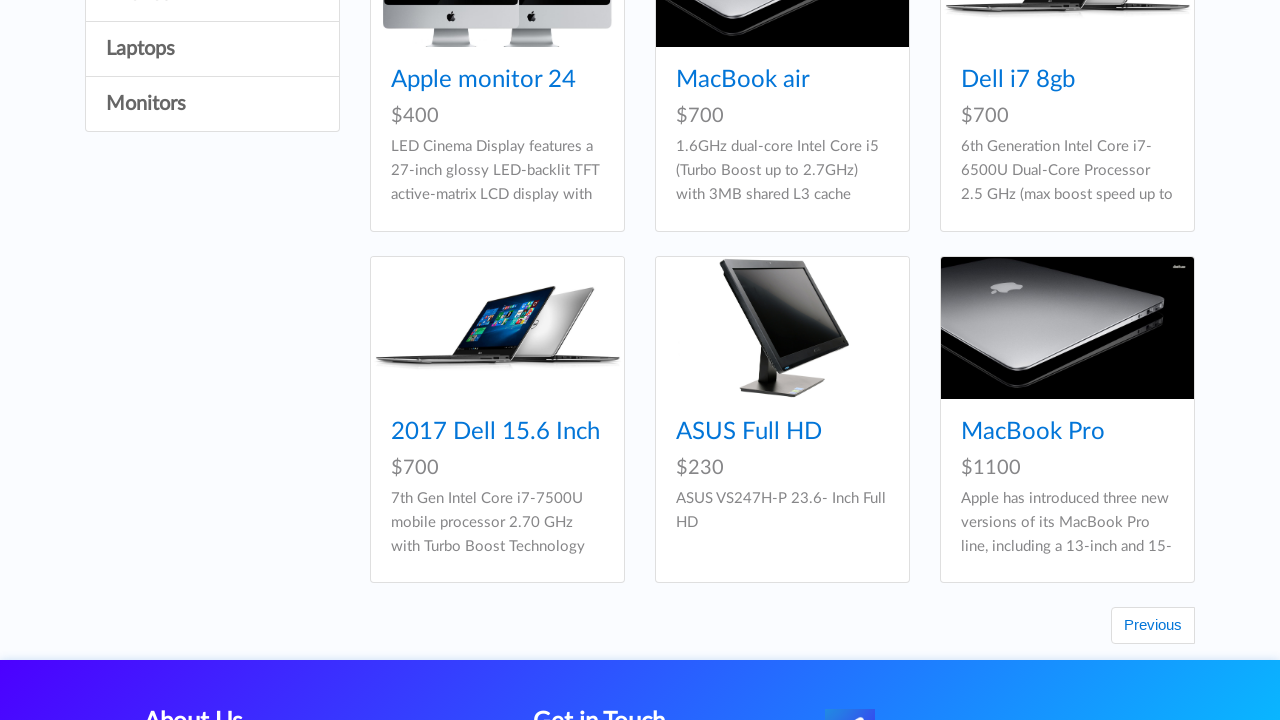

Waited for product cards to load on next page
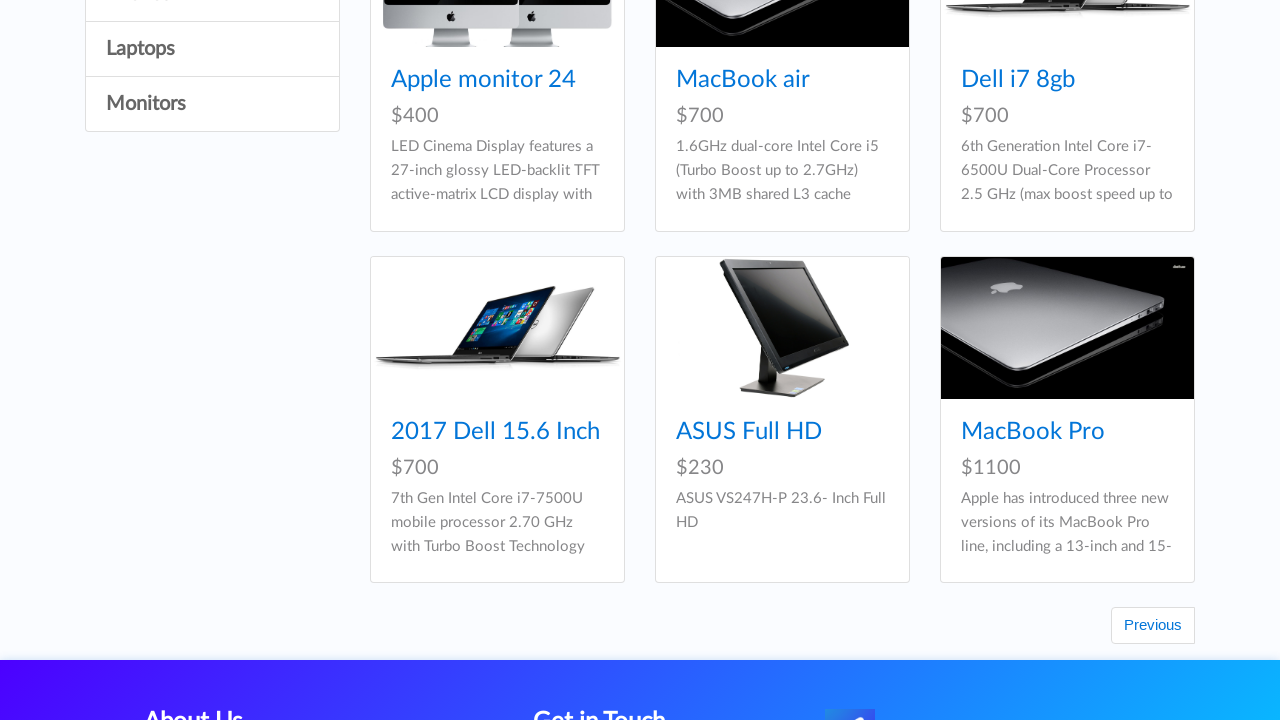

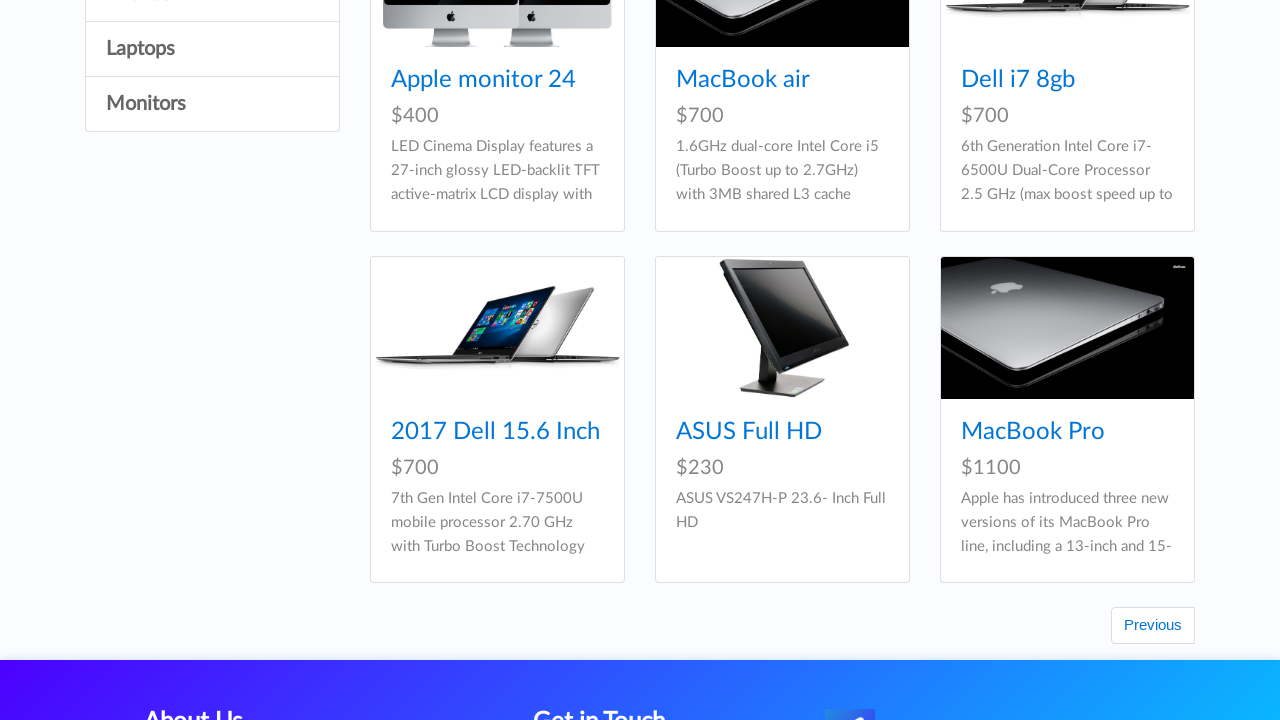